Tests a timer button functionality by clicking it and waiting for a specific text element to appear on the page

Starting URL: http://seleniumpractise.blogspot.com/2016/08/how-to-use-explicit-wait-in-selenium.html

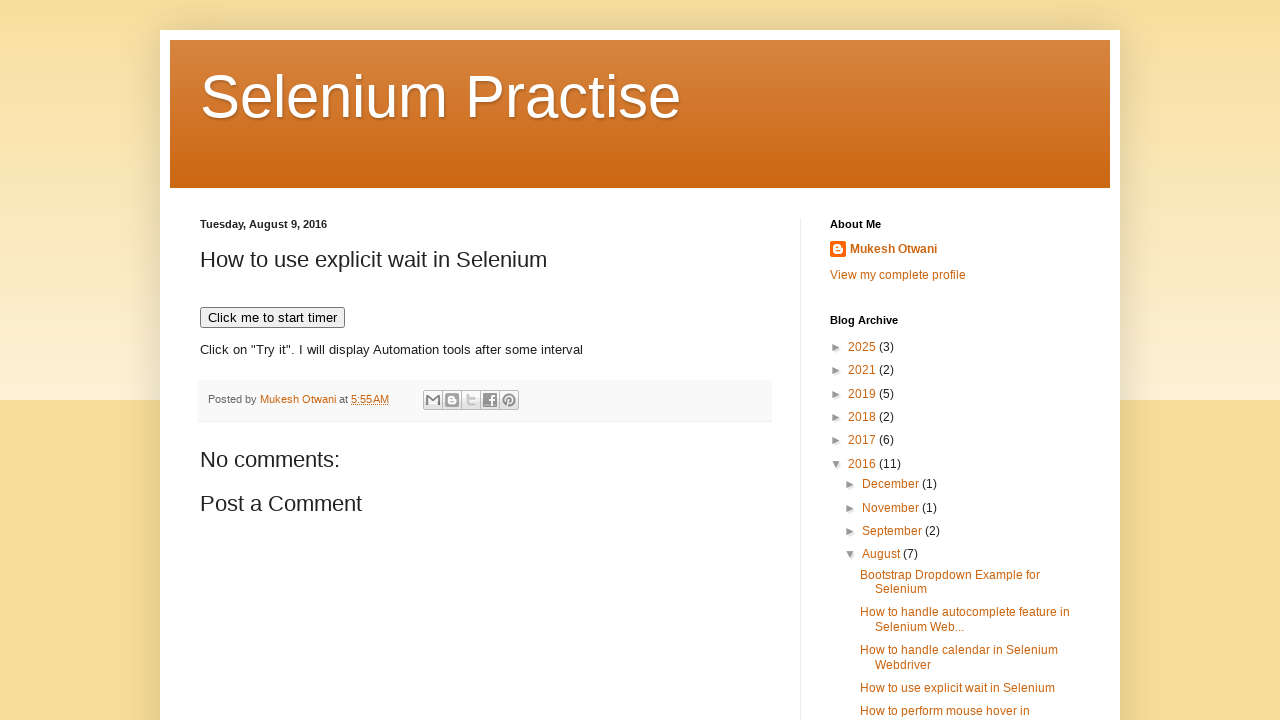

Navigated to Selenium practice page with timer button
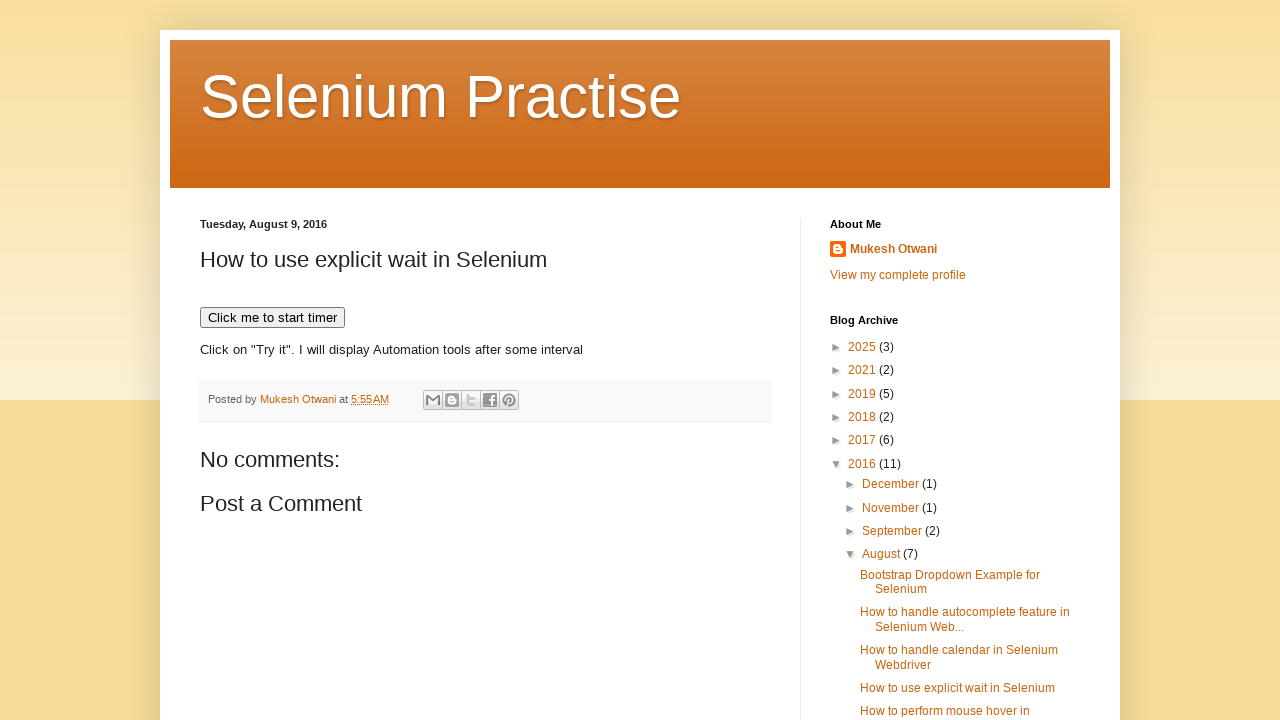

Clicked the 'Click me to start timer' button at (272, 318) on xpath=//button[text()='Click me to start timer']
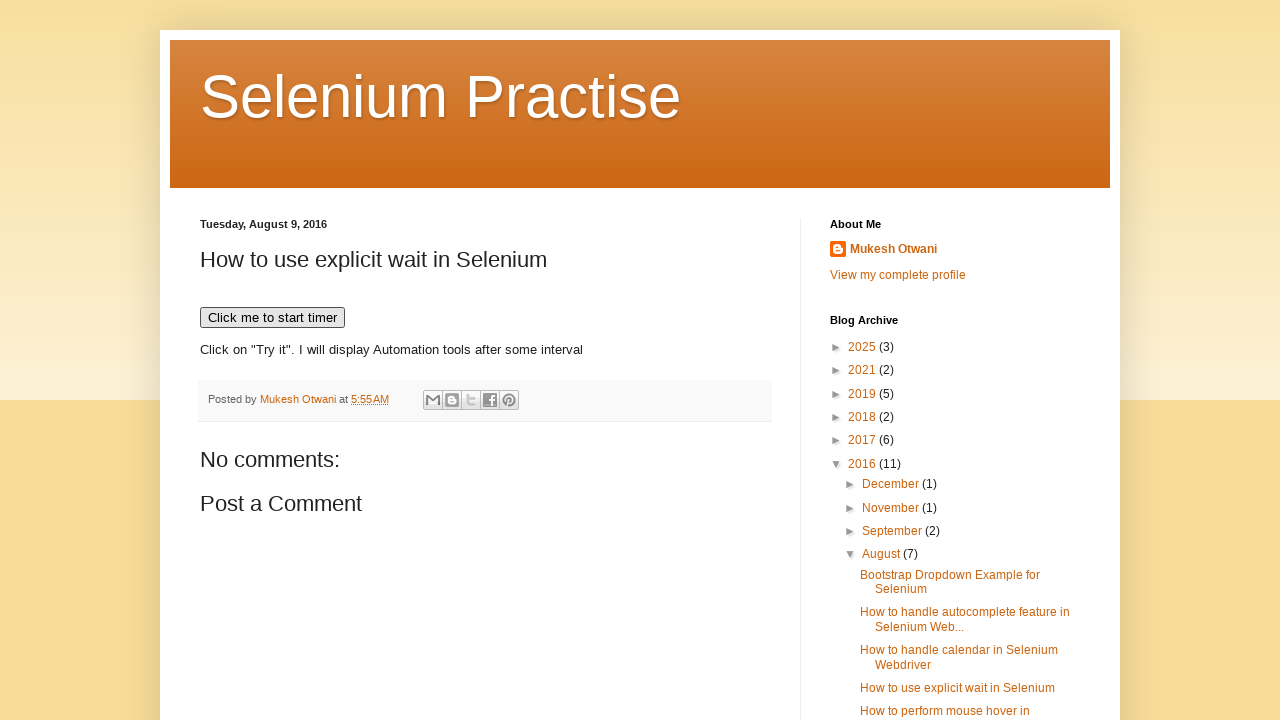

Waited for element with id 'demo' to display 'WebDriver' text (FluentWait equivalent)
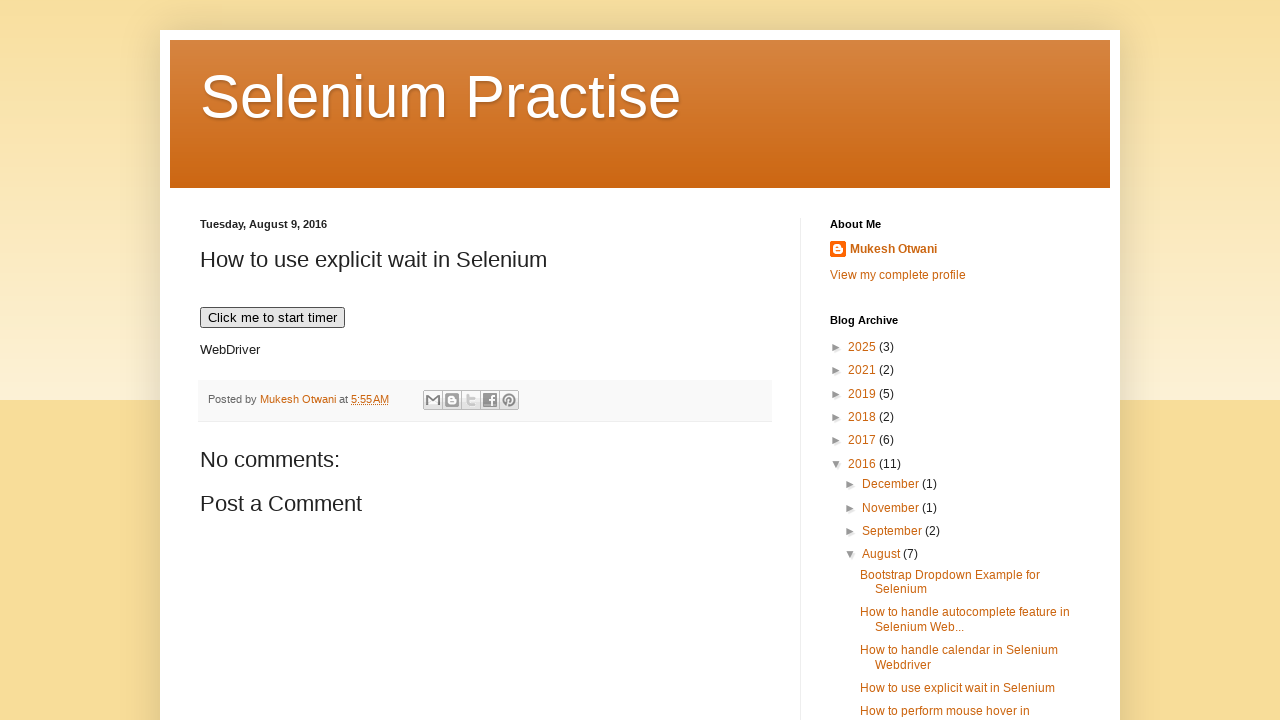

Verified that the element with id 'demo' is visible
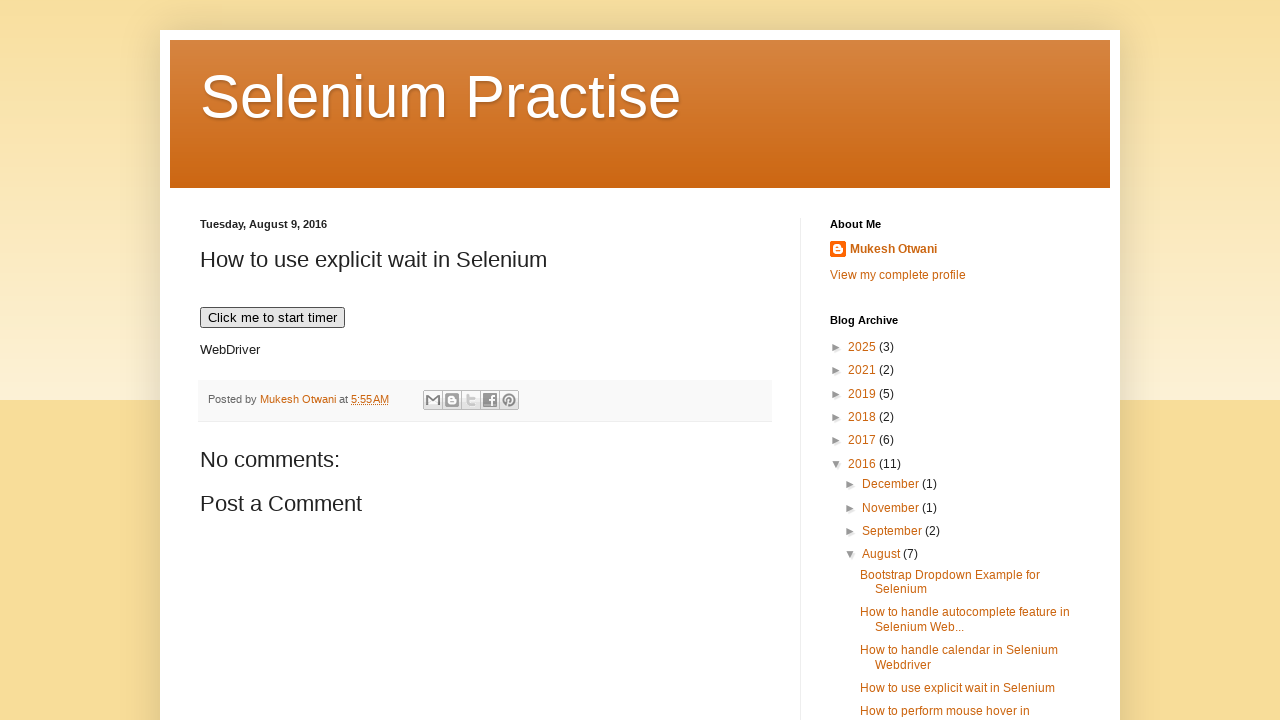

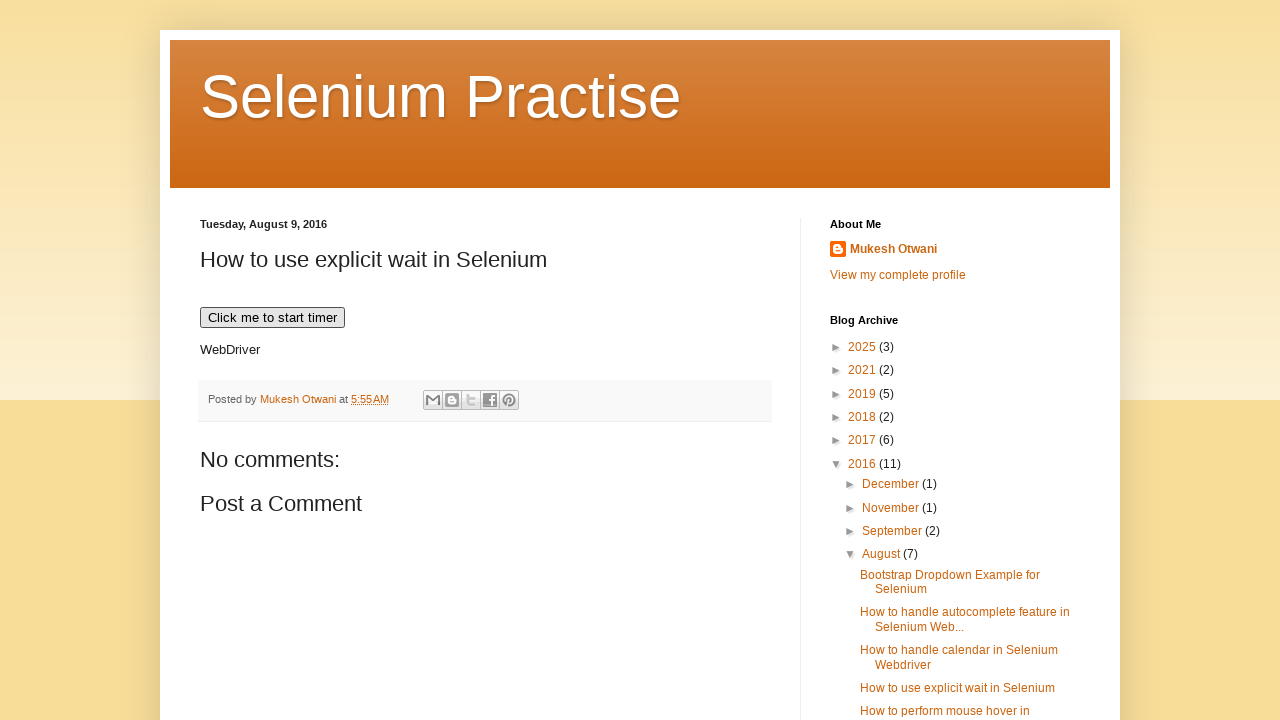